Tests negative registration scenario by submitting empty form and checking that required field validation is triggered

Starting URL: https://demoqa.com/automation-practice-form

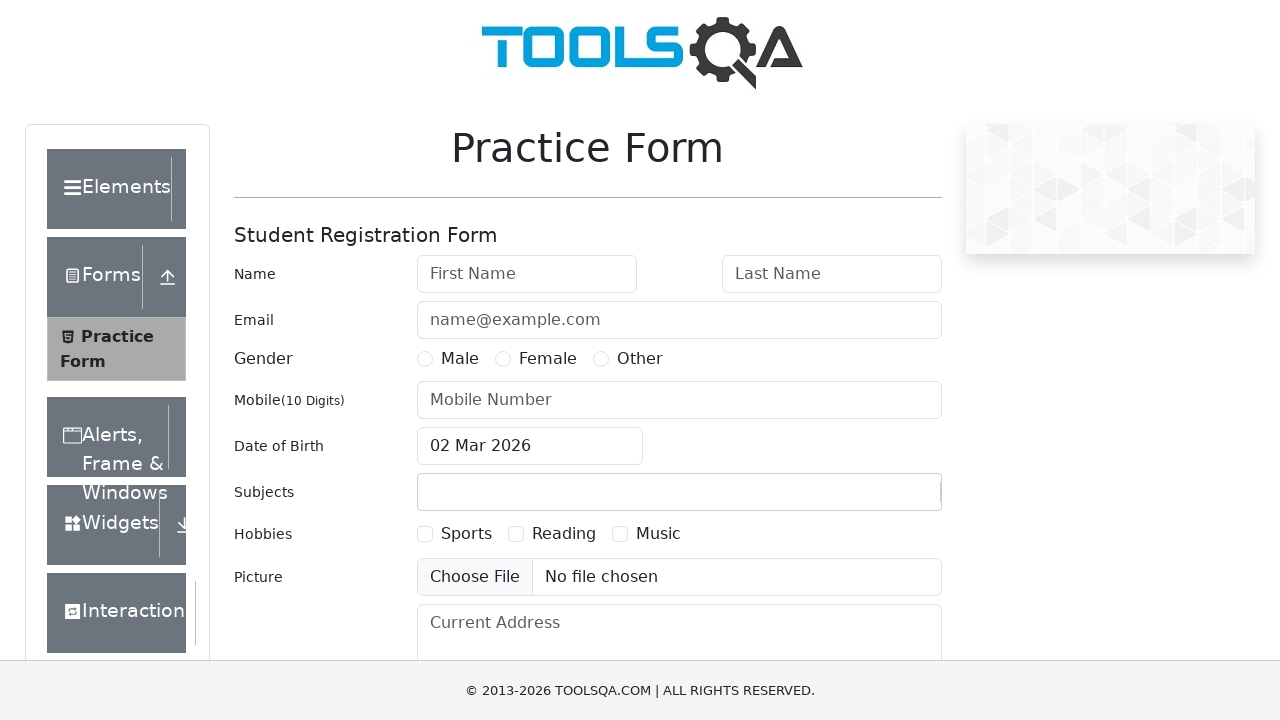

Clicked submit button without filling any form fields at (885, 499) on #submit
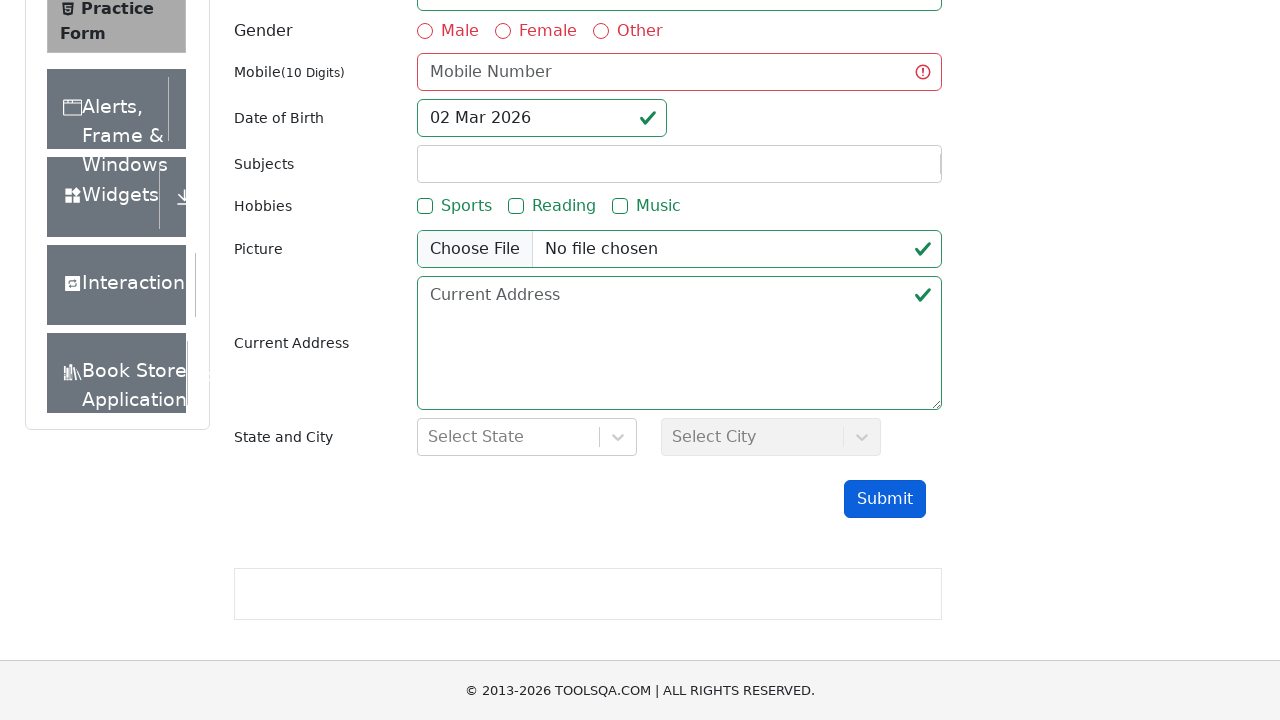

Verified that firstName field shows invalid state due to required field validation
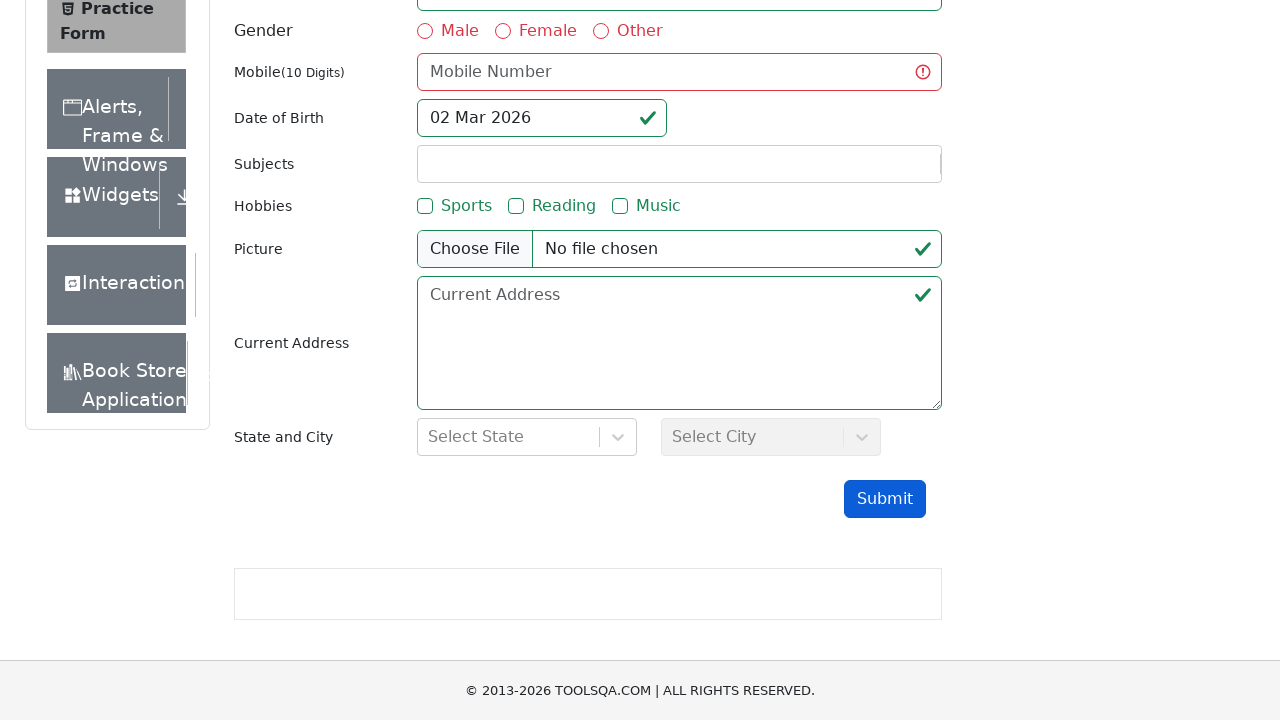

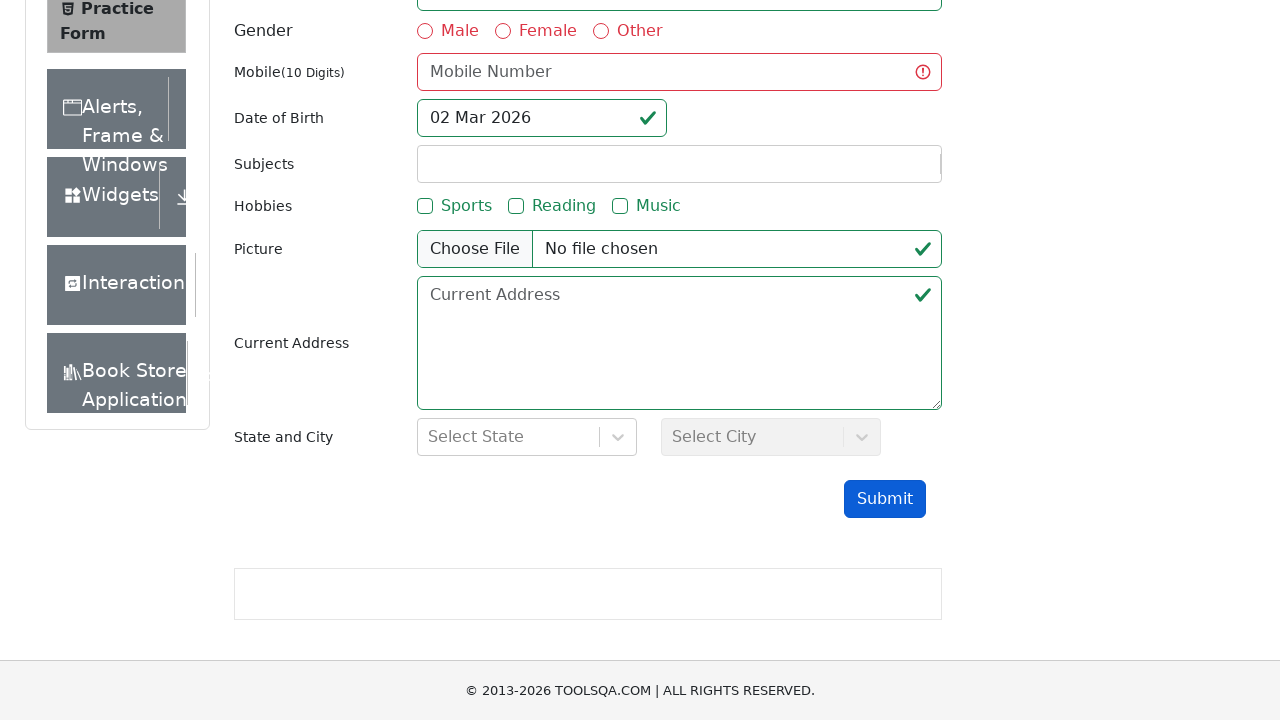